Tests login form validation with an invalid password by entering wrong credentials and verifying the error message

Starting URL: https://www.saucedemo.com/

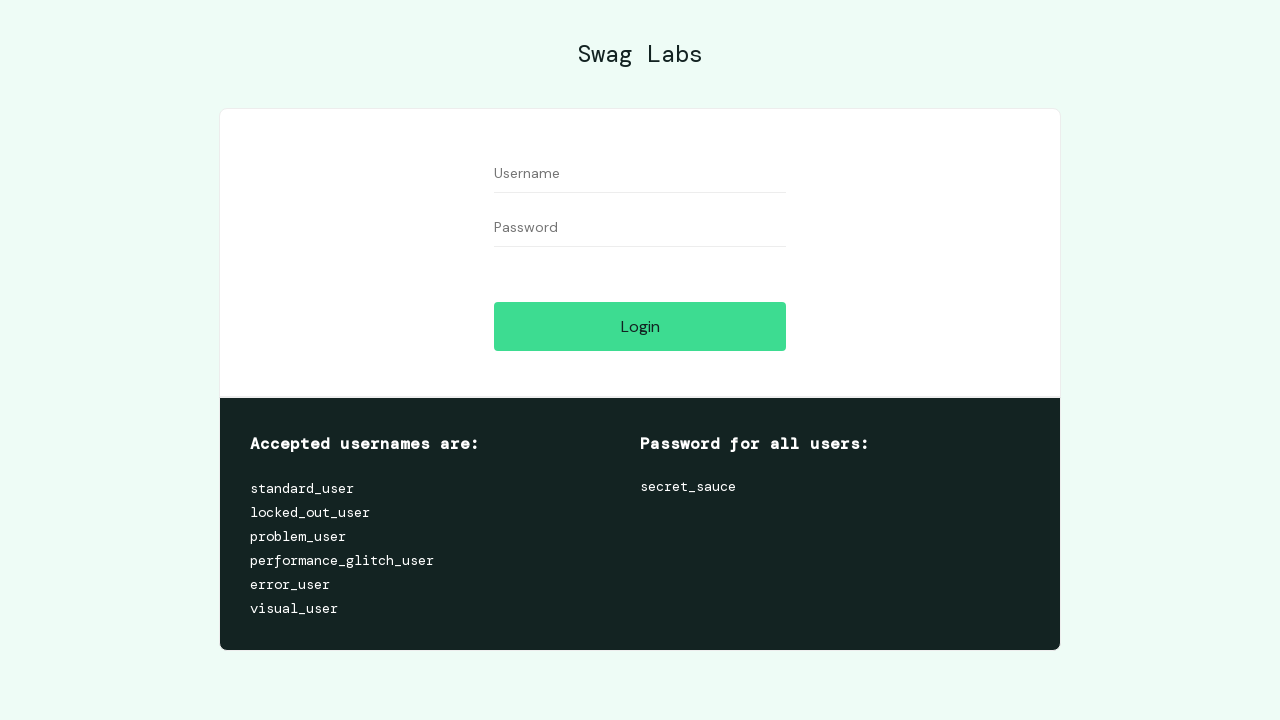

Filled username field with 'standard_user' on #user-name
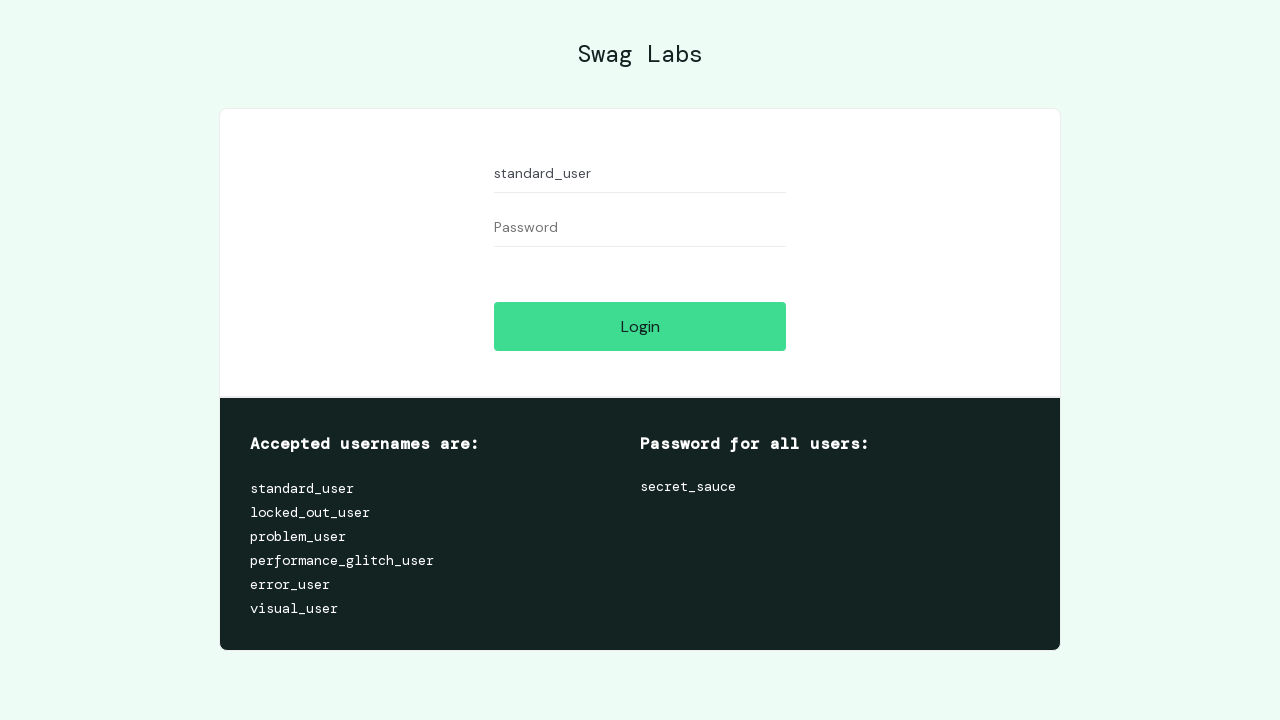

Filled password field with incorrect password 'secret' on #password
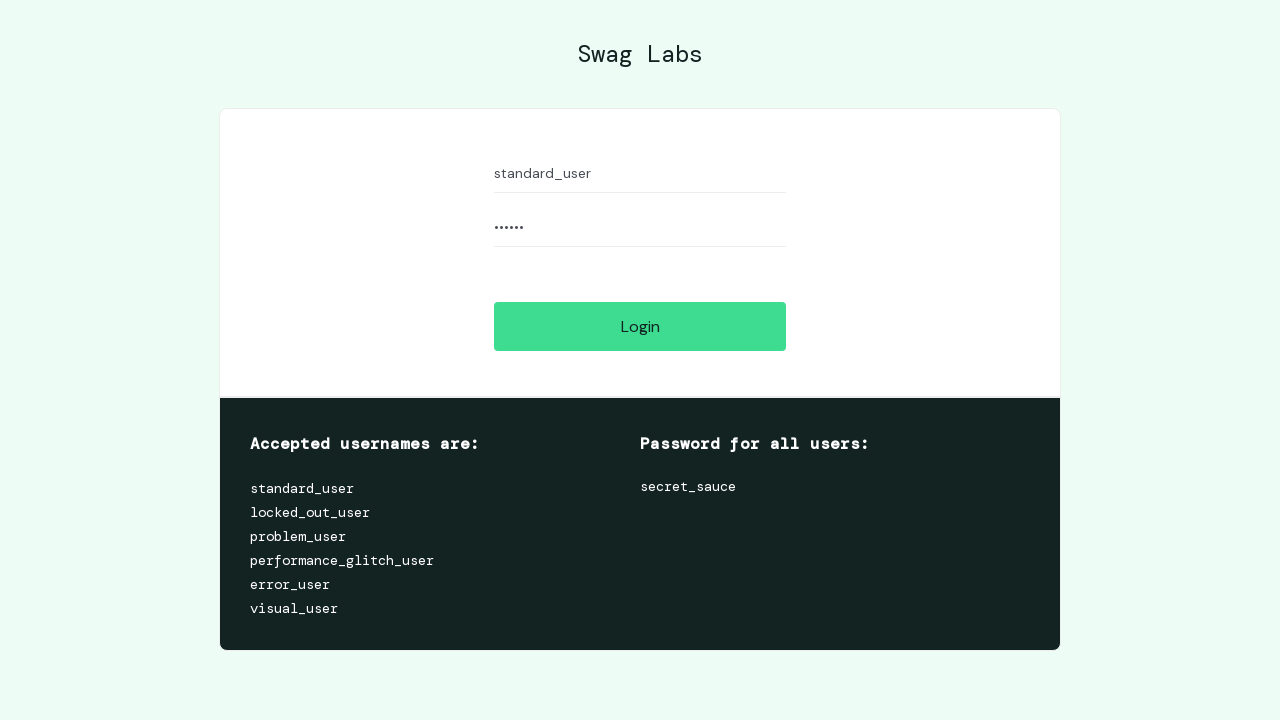

Clicked login button at (640, 326) on [name='login-button']
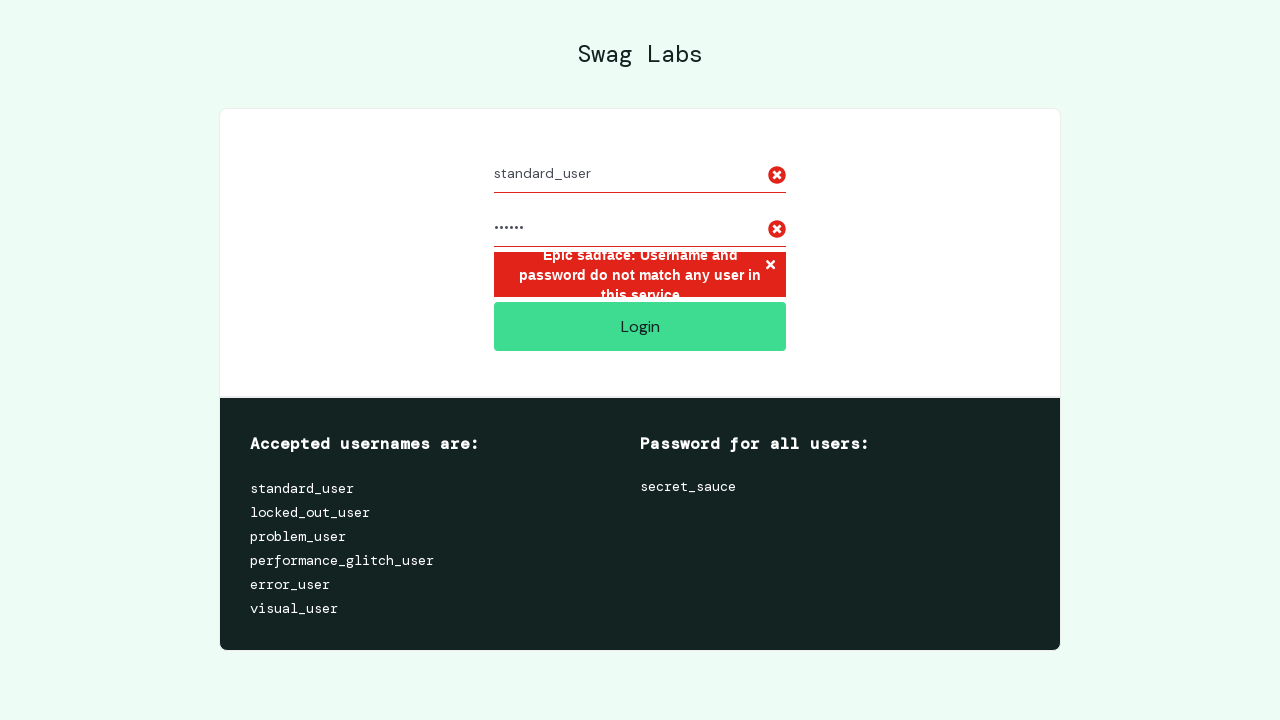

Error message appeared after failed login attempt
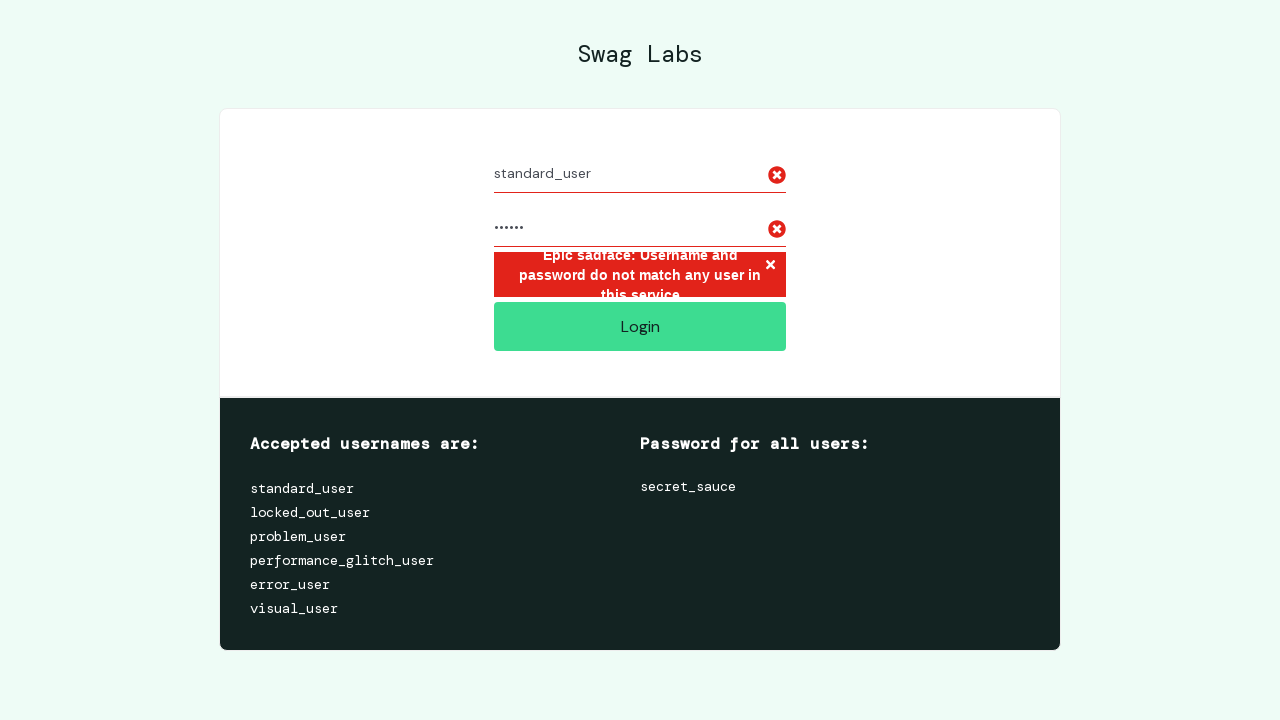

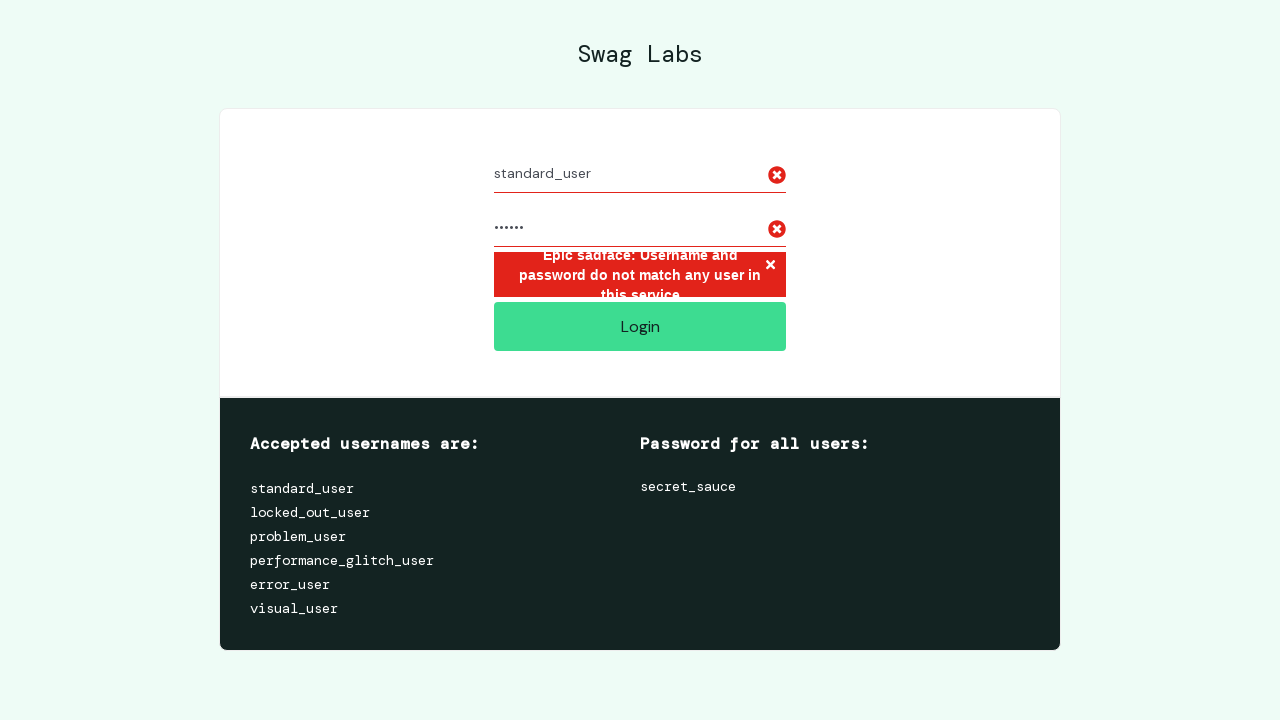